Tests the LambdaTest sample todo app by adding a new todo item and verifying it appears in the list with the correct text

Starting URL: https://lambdatest.github.io/sample-todo-app/

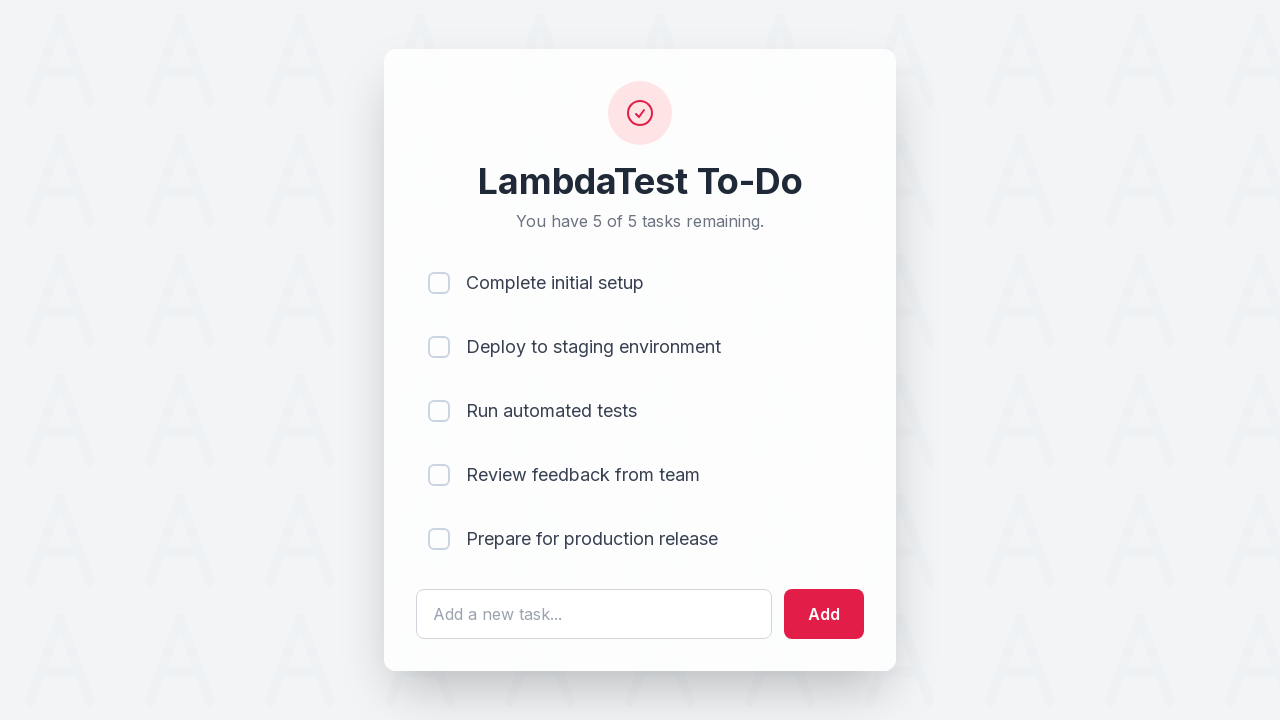

Filled todo input field with 'Learn Selenium' on #sampletodotext
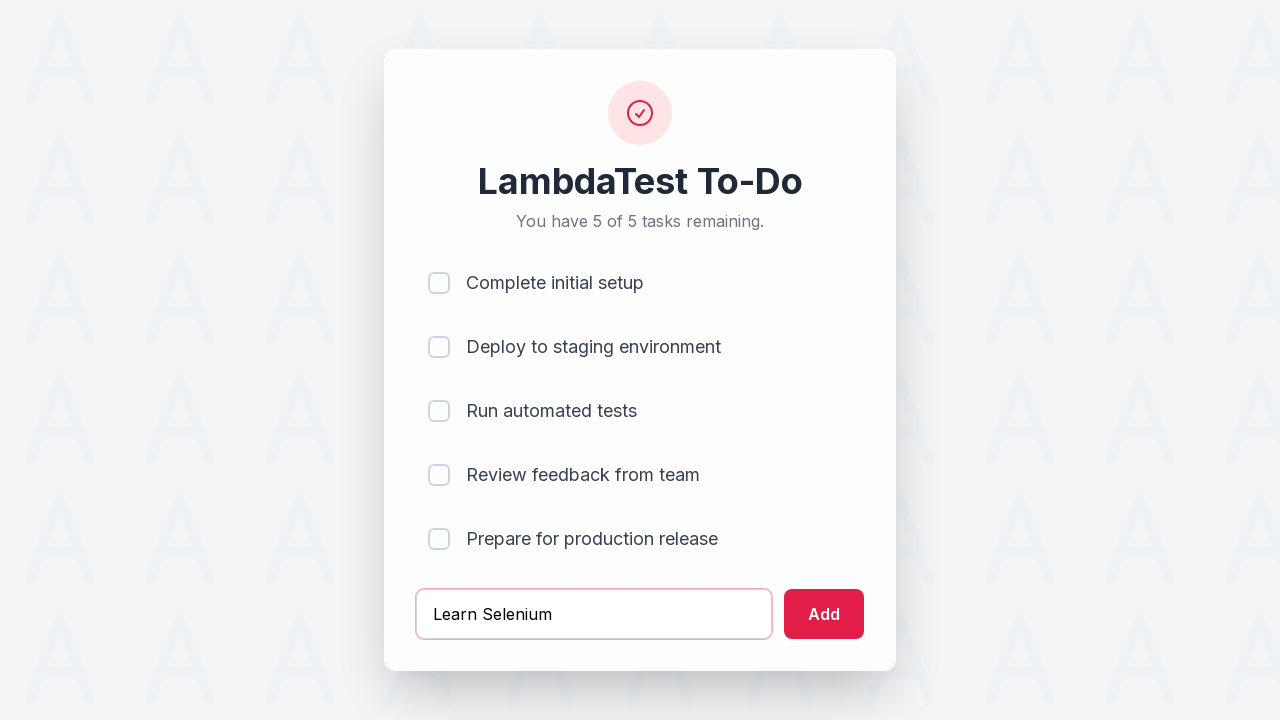

Pressed Enter to add the todo item on #sampletodotext
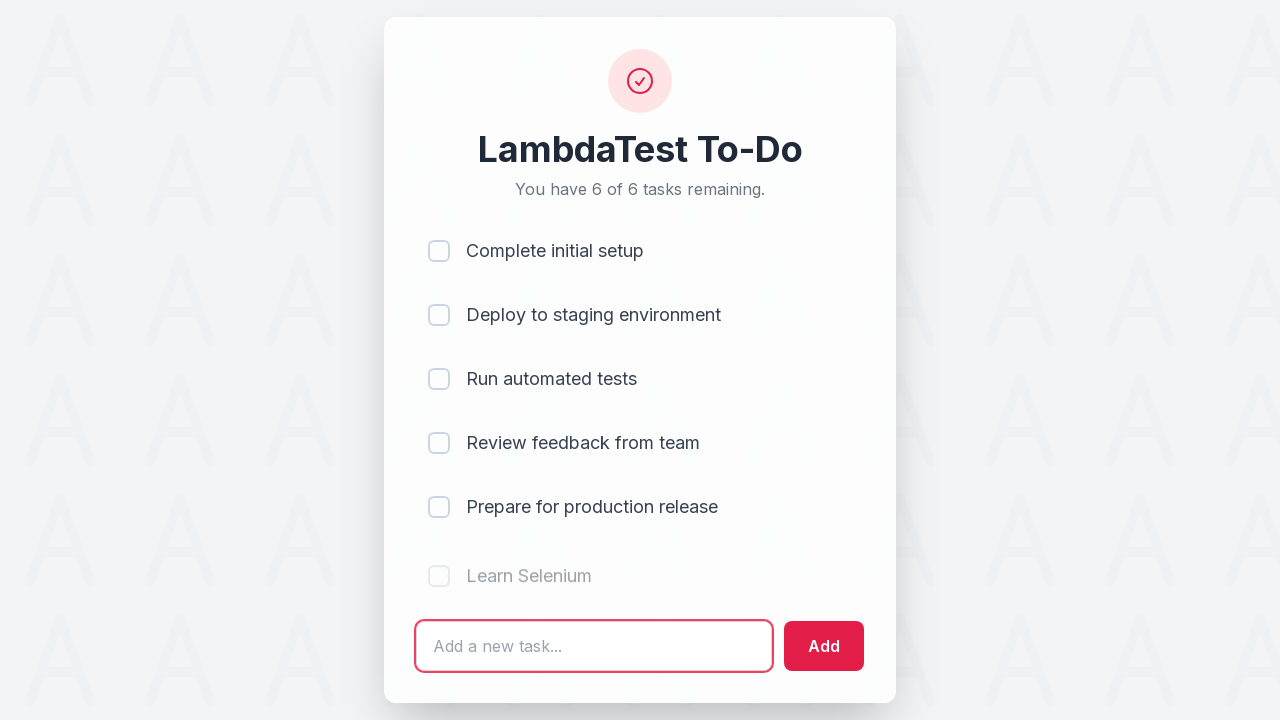

Waited for the new todo item to appear in the list
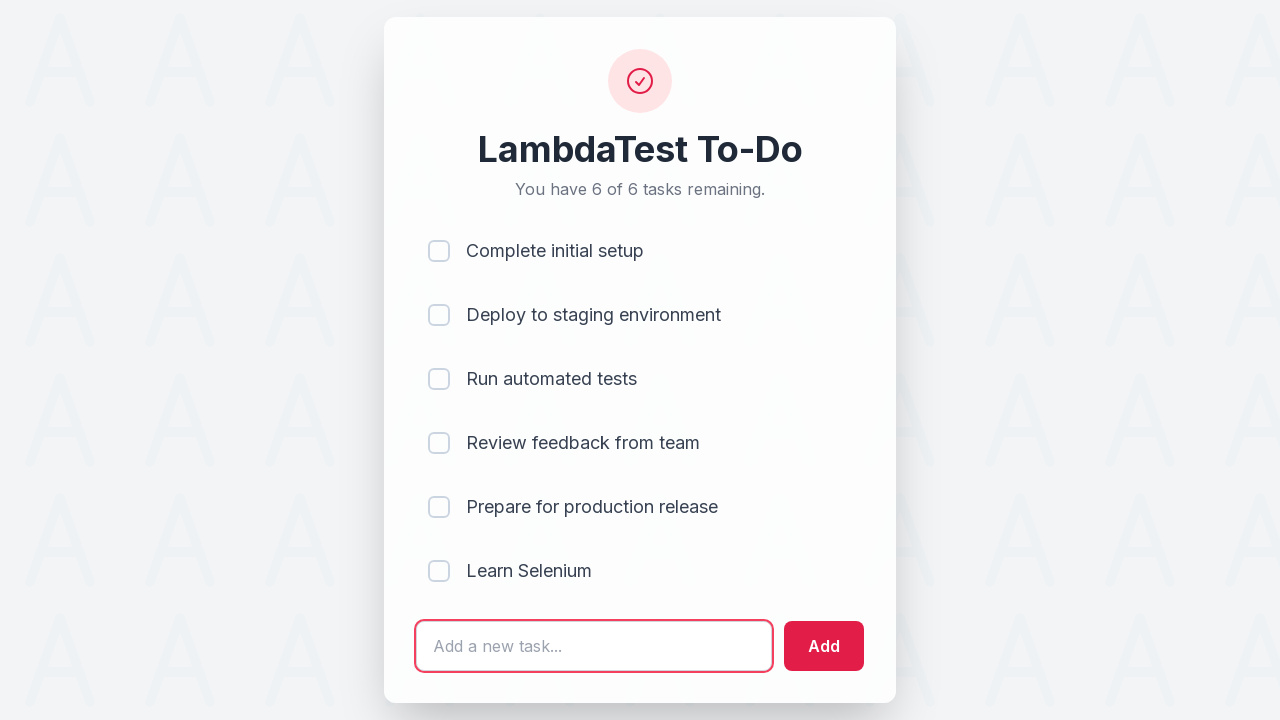

Located the last todo item in the list
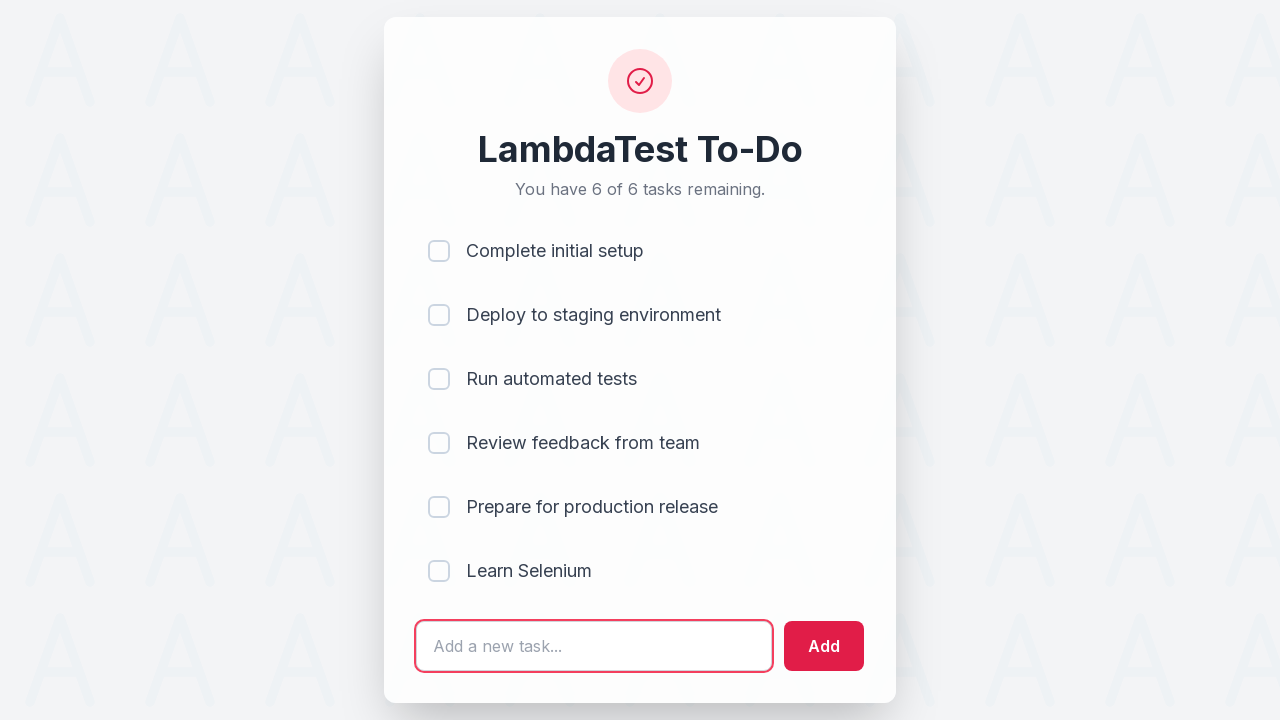

Verified the last todo item is visible and ready for assertion
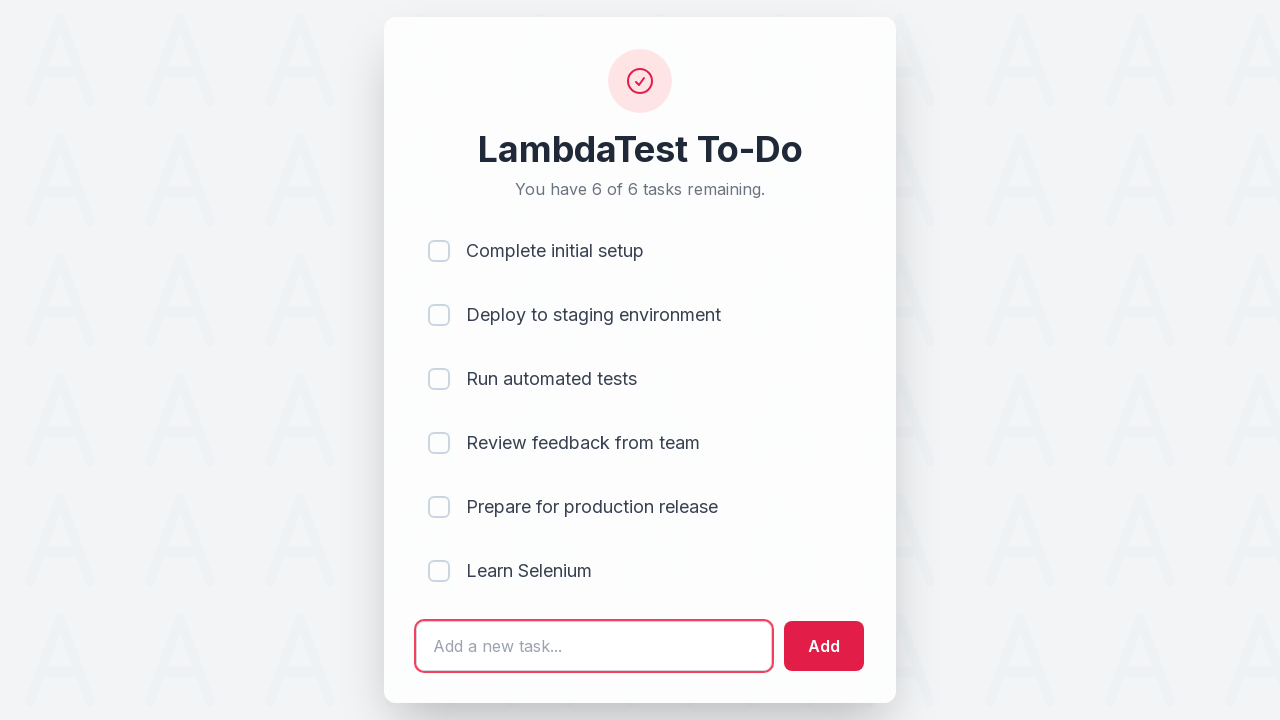

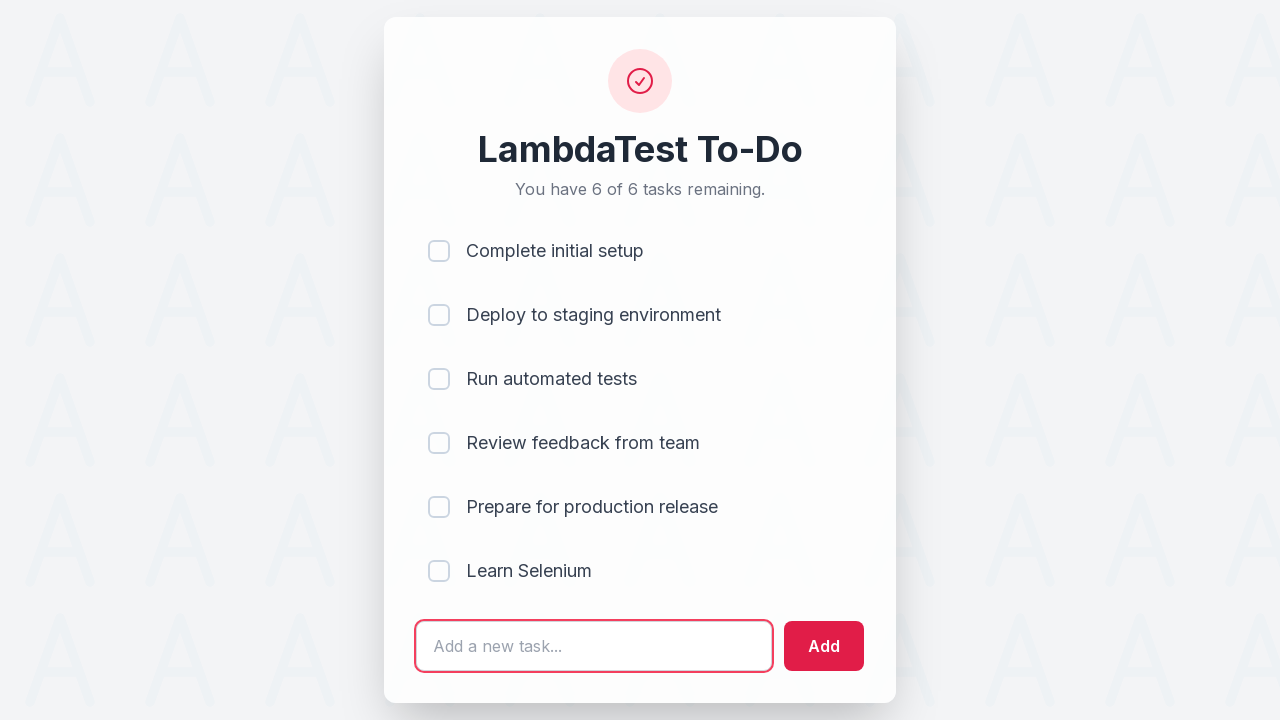